Tests drag and drop functionality by dragging an element from source to target location on a jQuery UI demo page

Starting URL: https://jqueryui.com/resources/demos/droppable/default.html

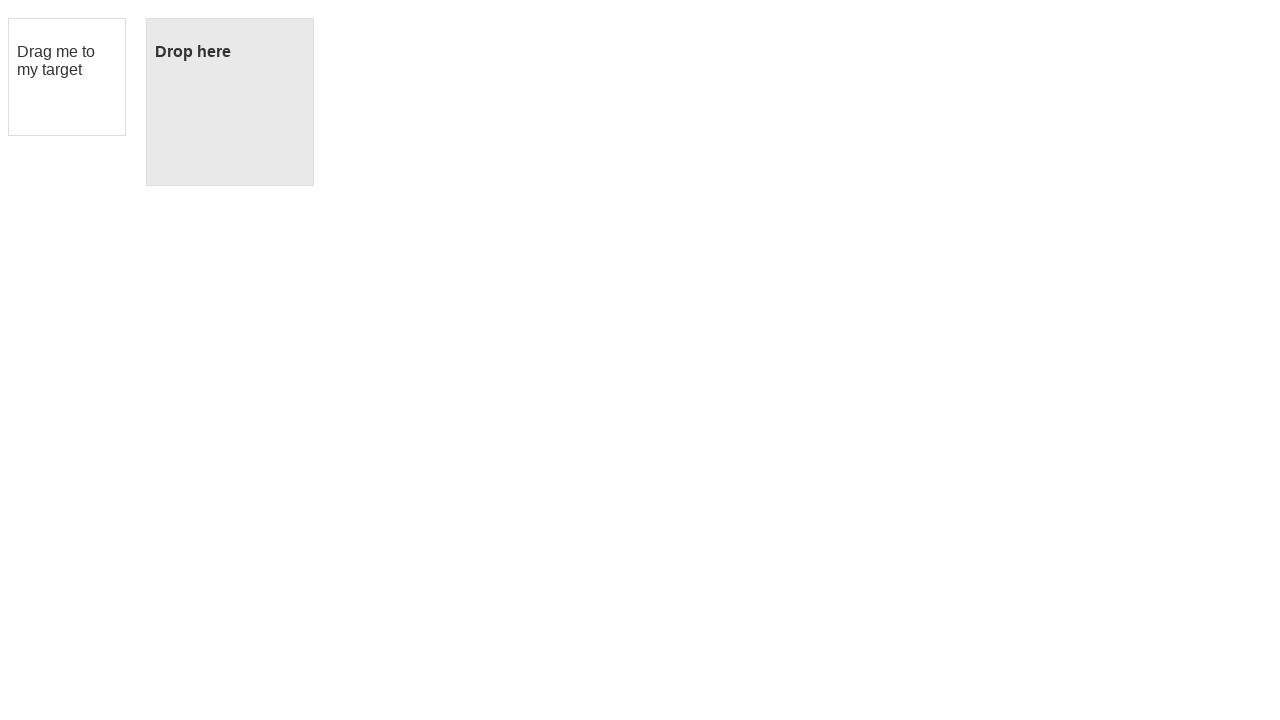

Located source element (#draggable) for drag and drop
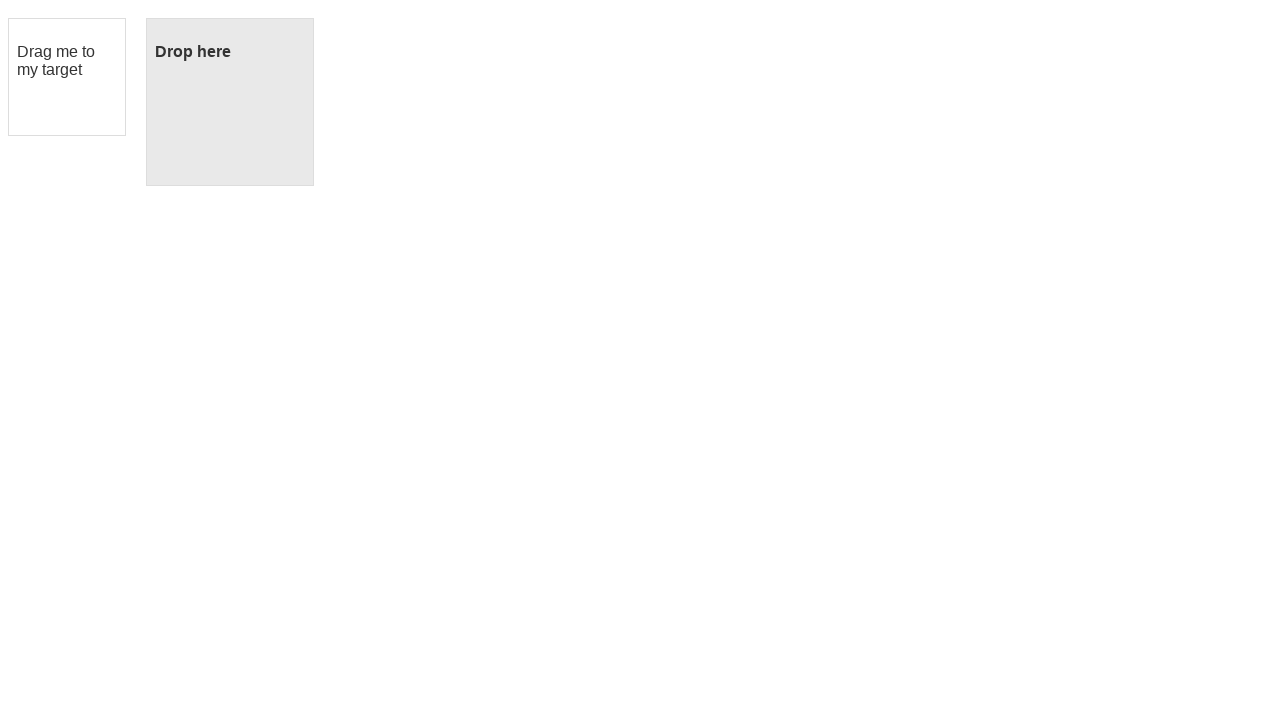

Located target element (#droppable) for drag and drop
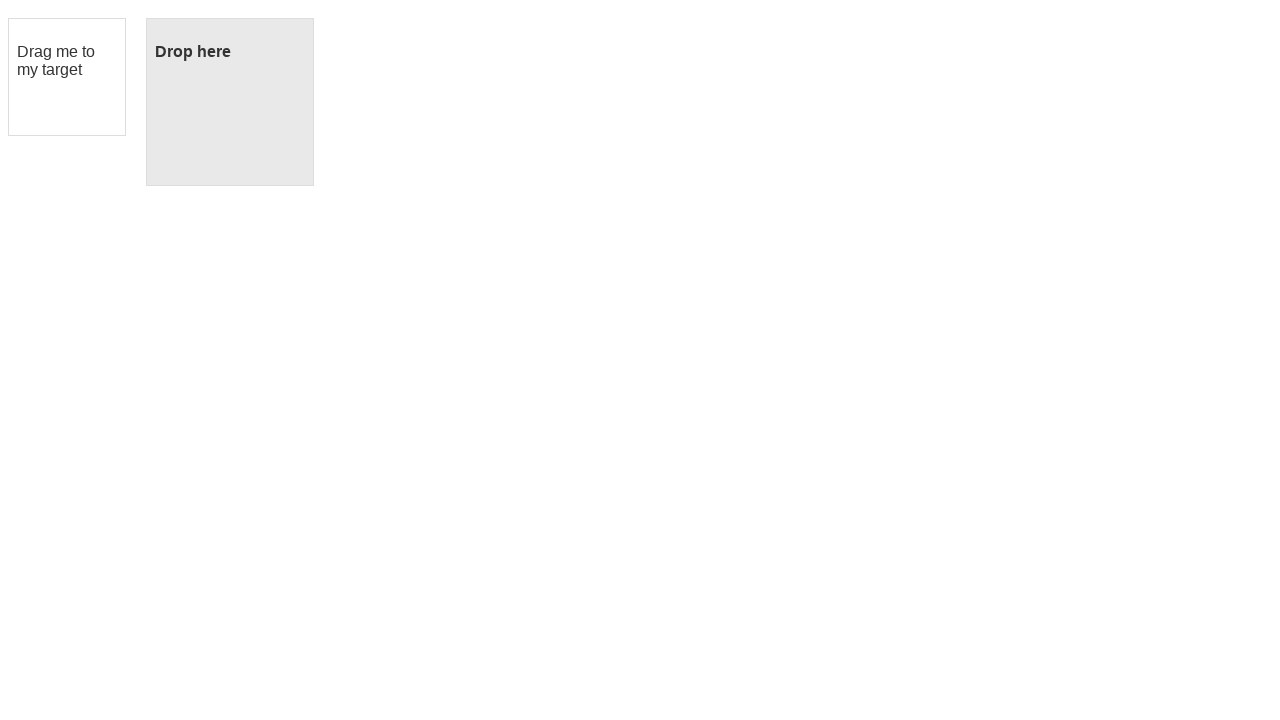

Dragged element from source to target location at (230, 102)
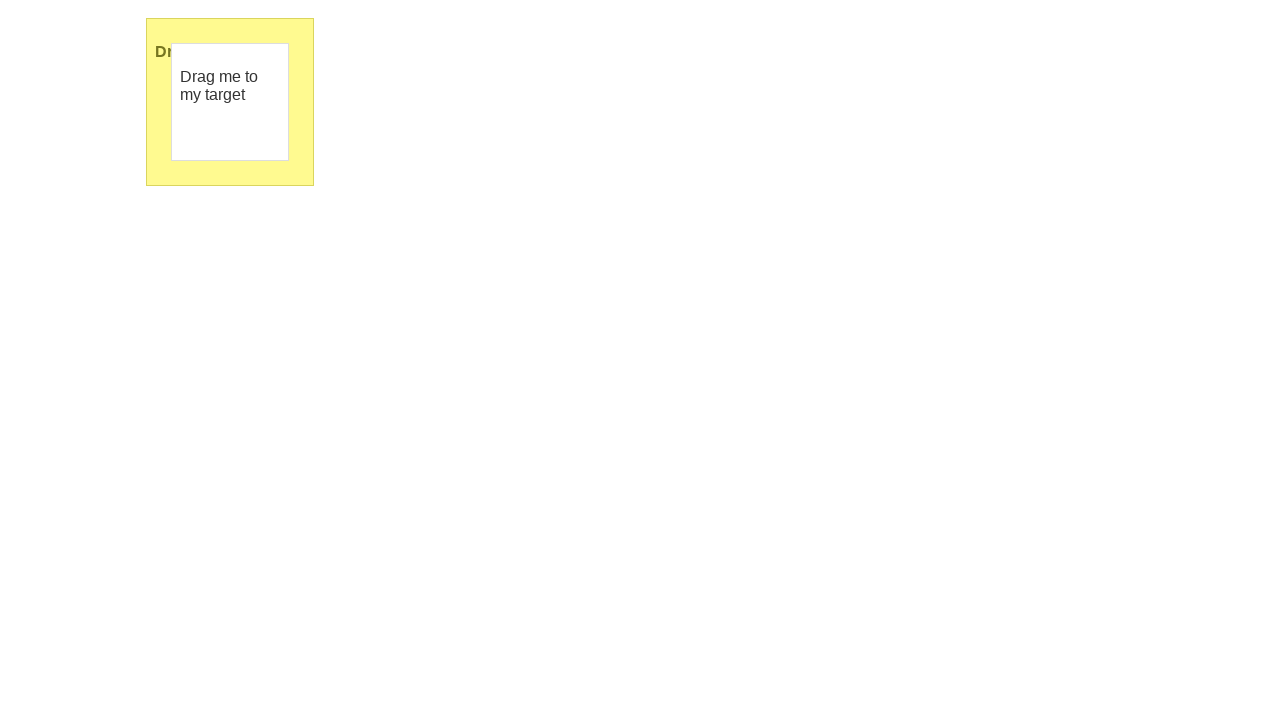

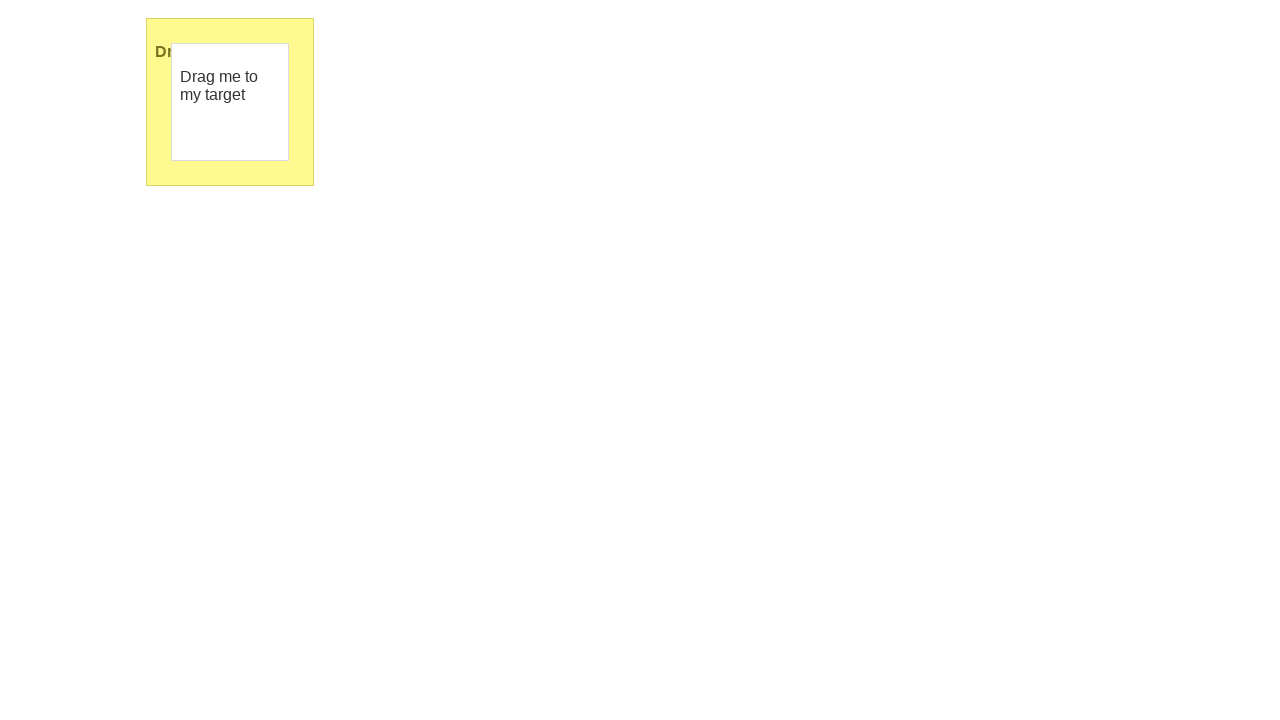